Tests injecting jQuery Growl notifications into a page by loading jQuery and jQuery Growl libraries via JavaScript, then displaying notification messages on the page.

Starting URL: http://the-internet.herokuapp.com

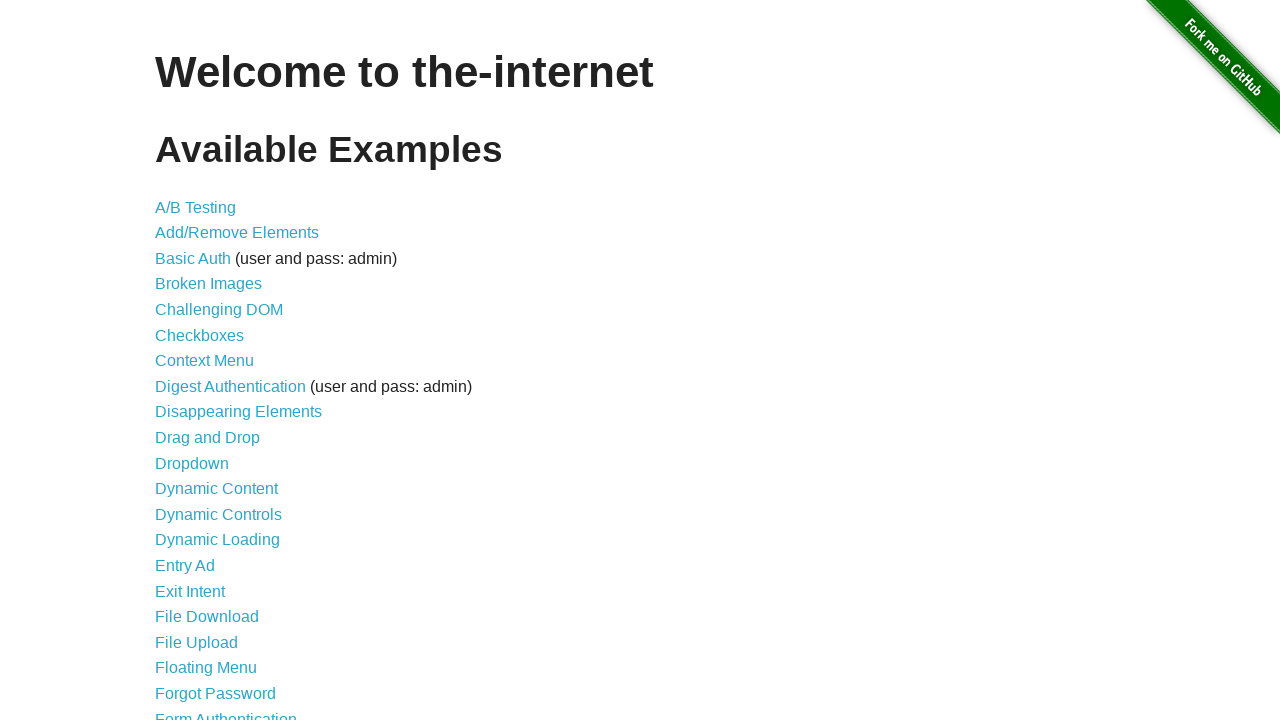

Checked for jQuery and injected it if not present
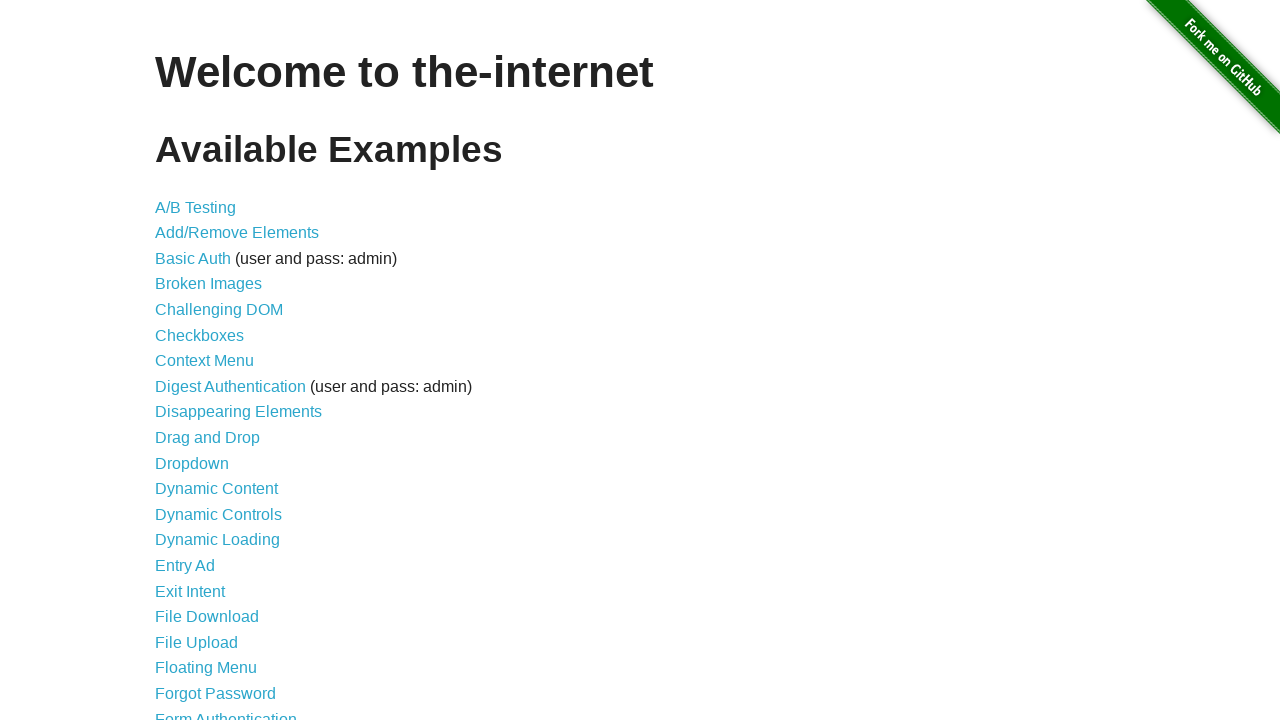

jQuery library loaded successfully
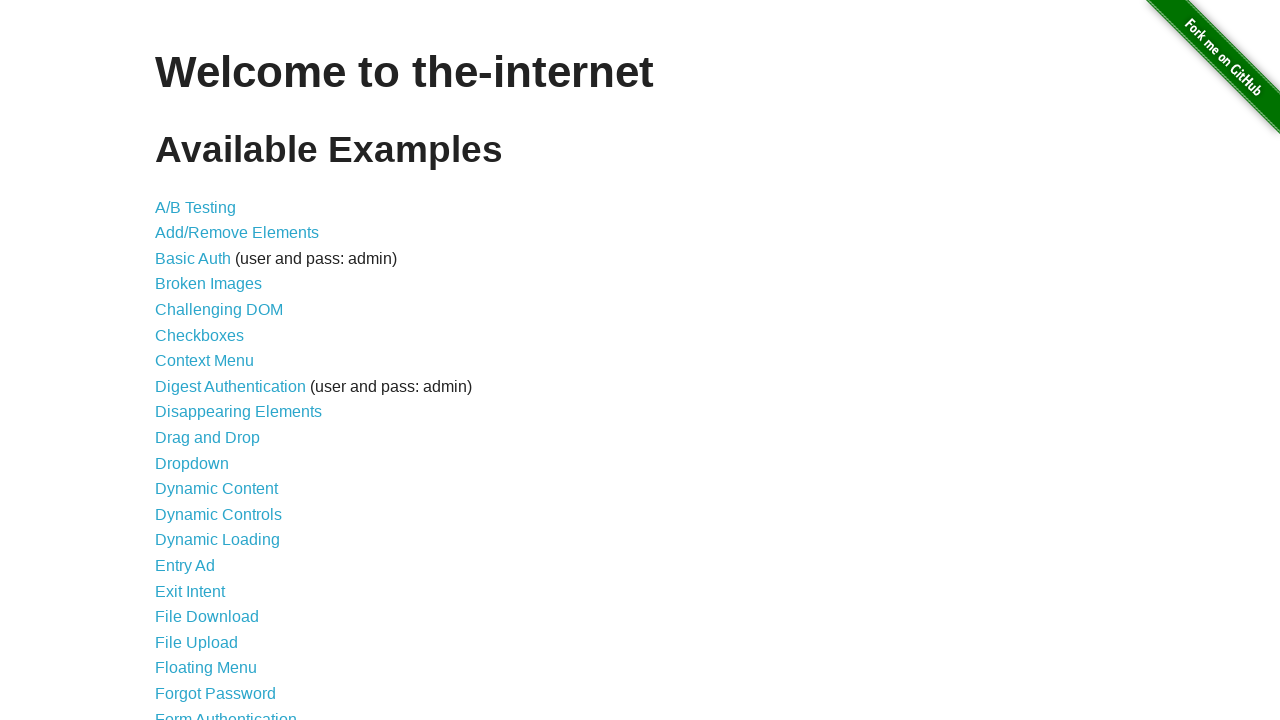

Injected jQuery Growl library script
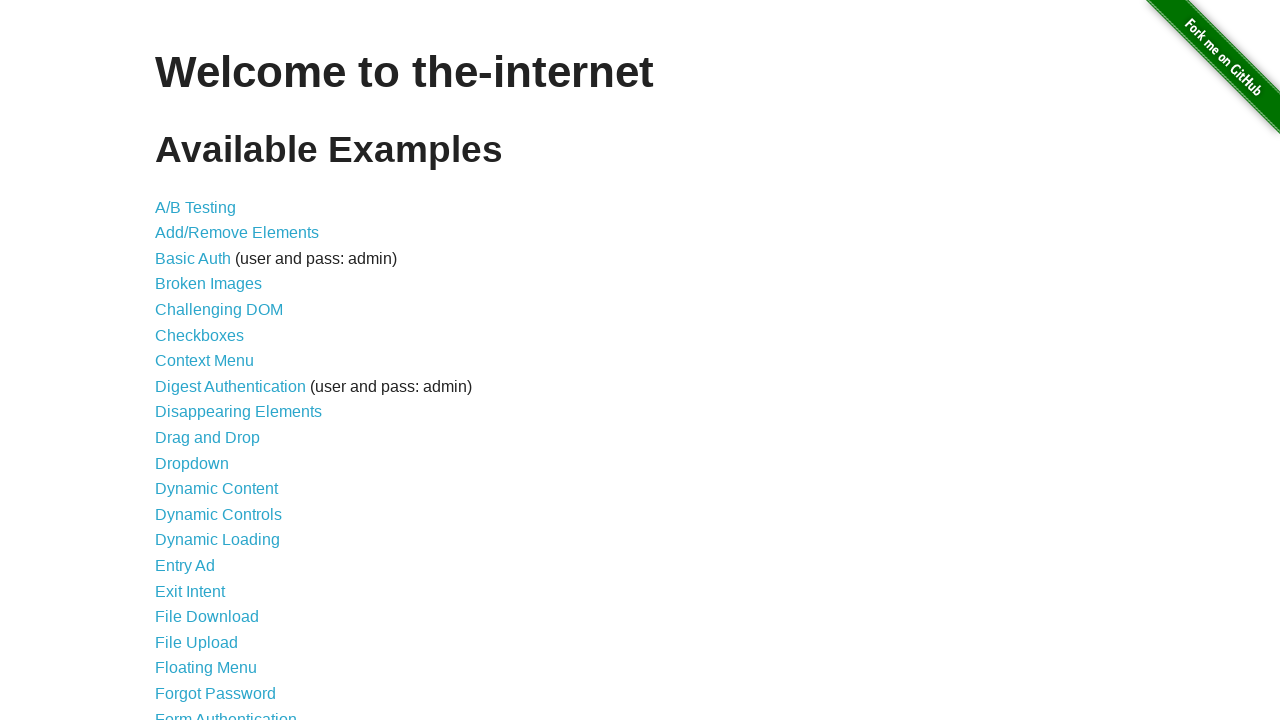

Waited 1 second for jQuery Growl script to load
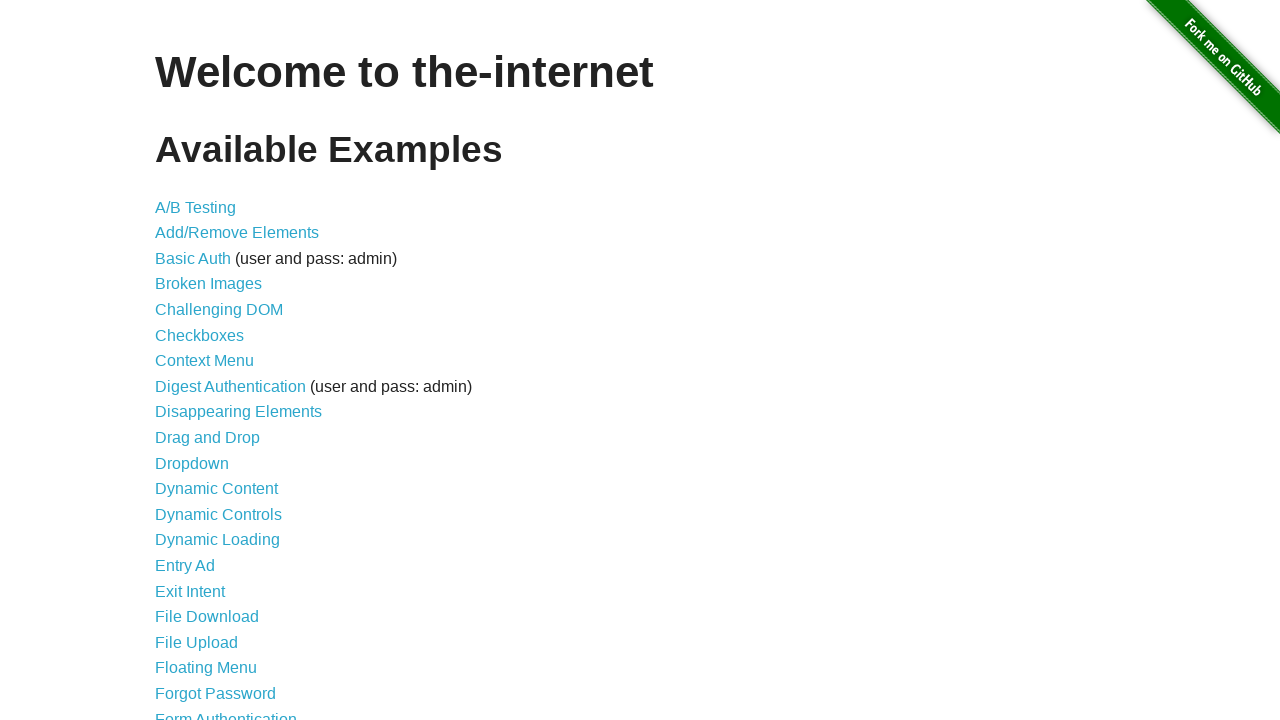

Injected jQuery Growl CSS stylesheet
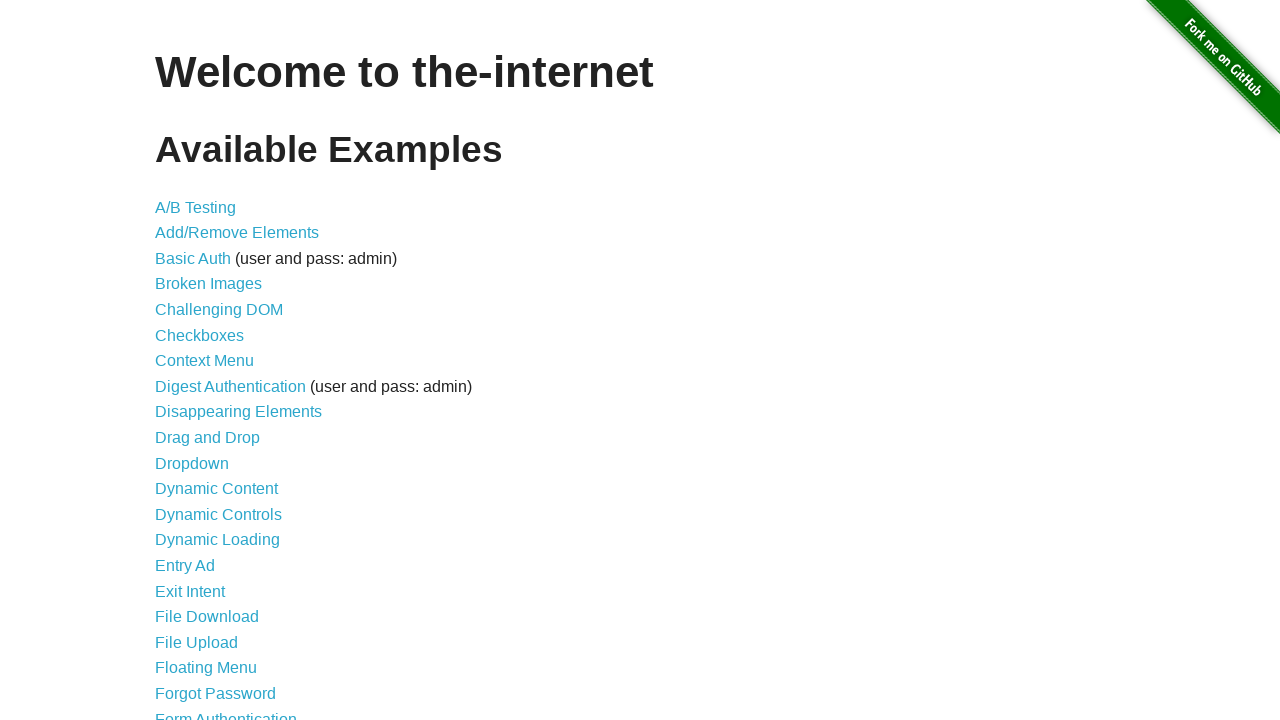

jQuery Growl functionality is now available
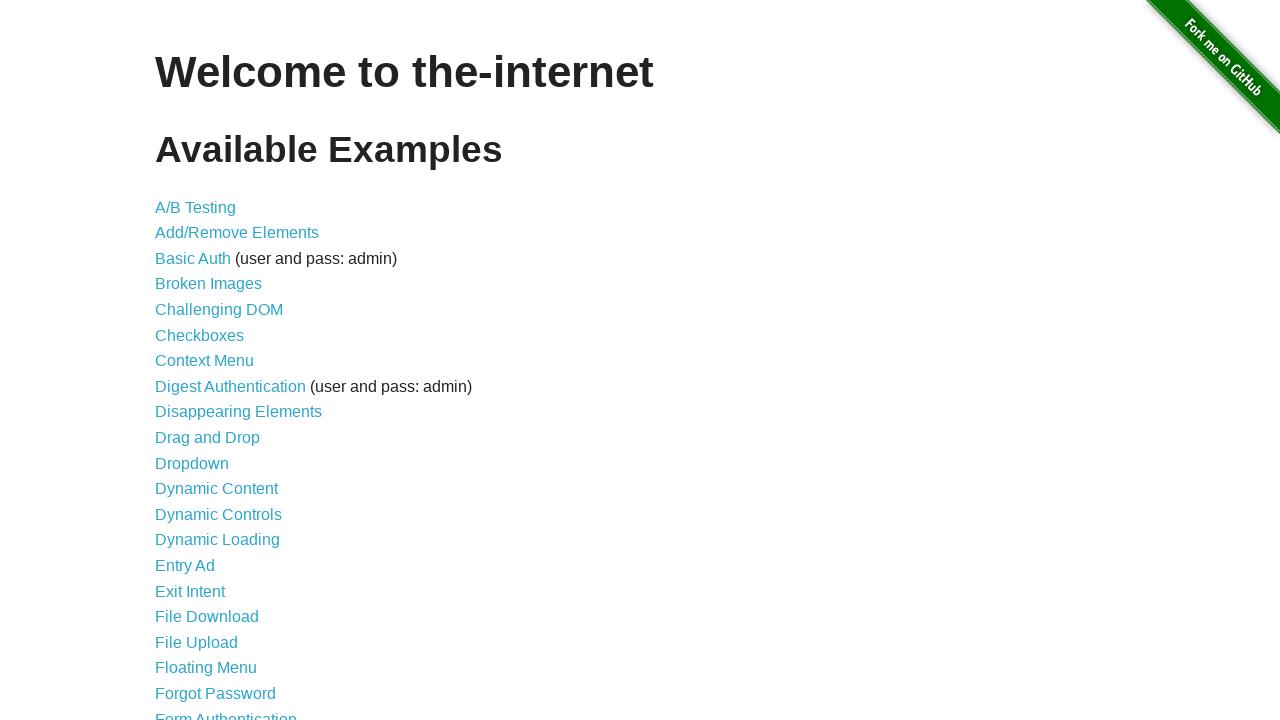

Displayed jQuery Growl notification with title 'GET' and message '/'
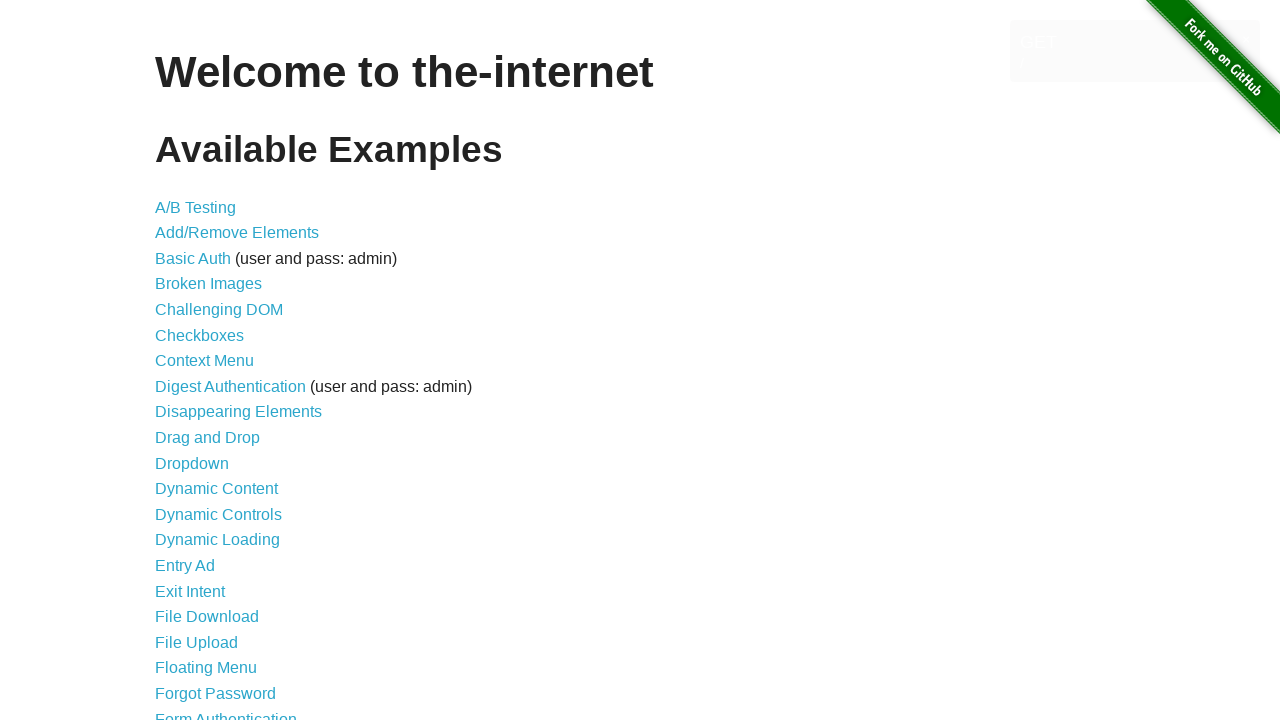

Waited 2 seconds to observe the notification
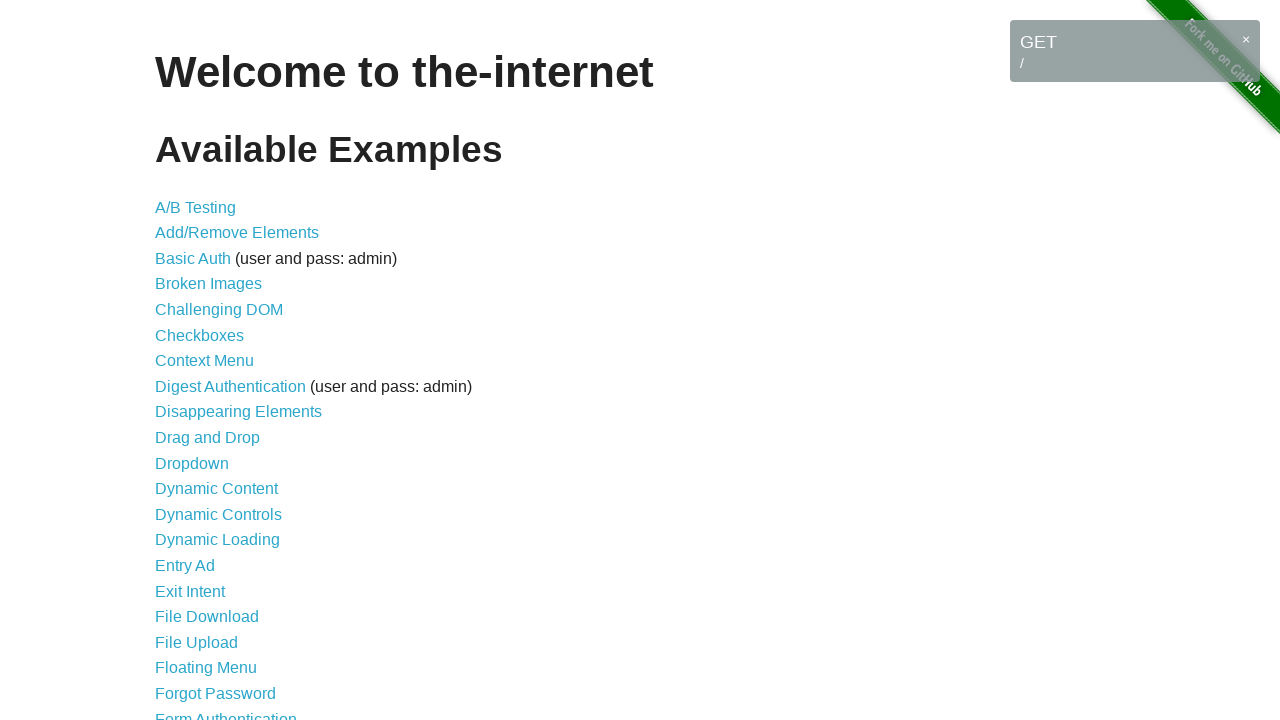

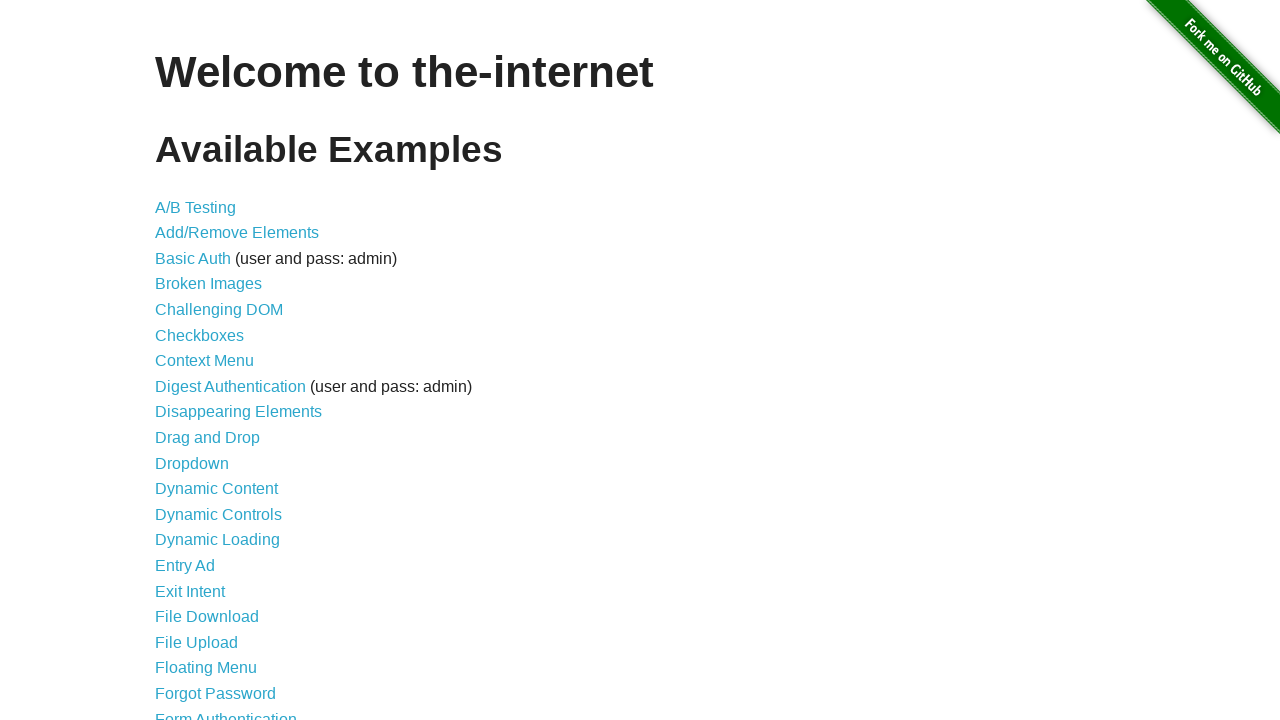